Tests flight search functionality by selecting departure and destination cities and clicking search button

Starting URL: https://blazedemo.com/

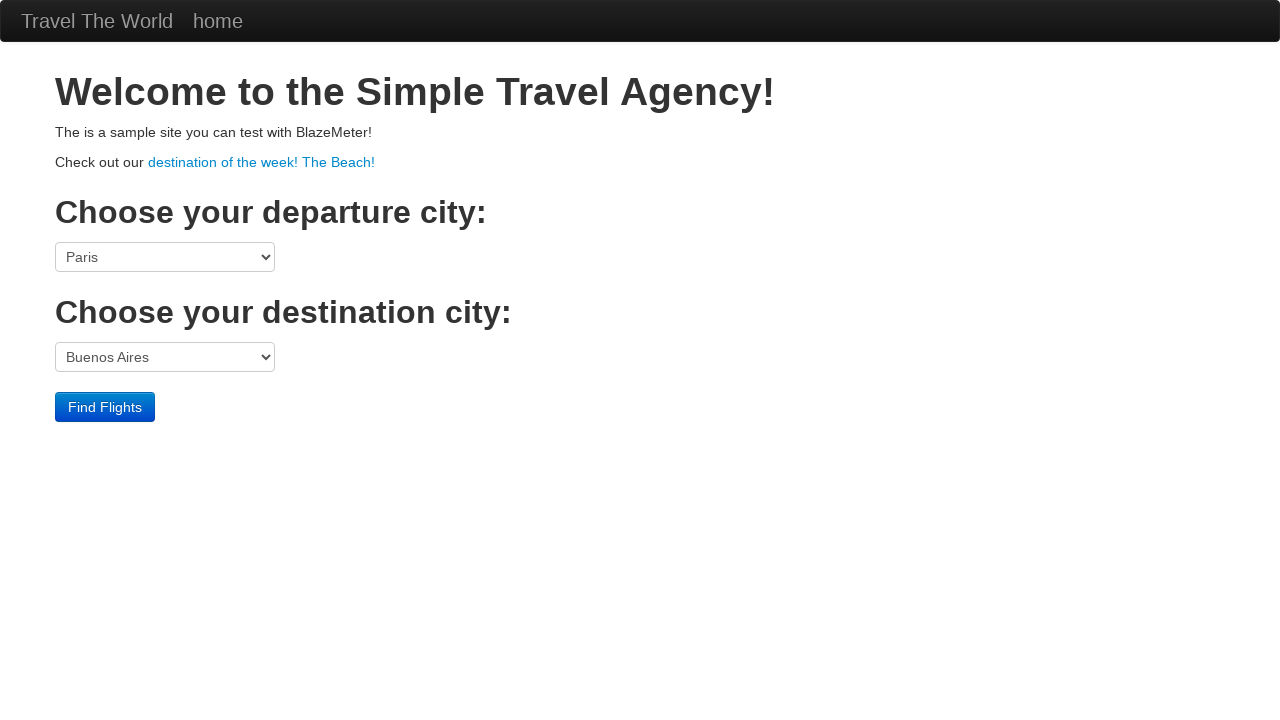

Selected 'Mexico City' as departure city on select[name='fromPort']
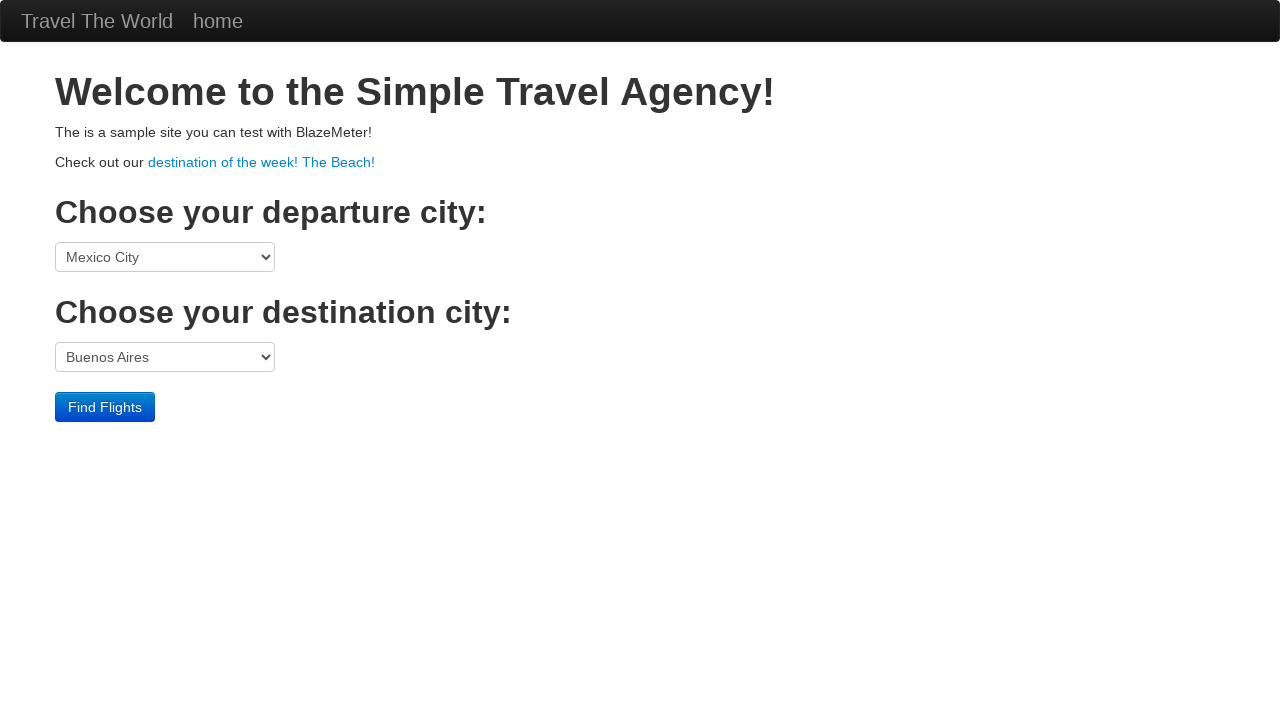

Selected 'London' as destination city on select[name='toPort']
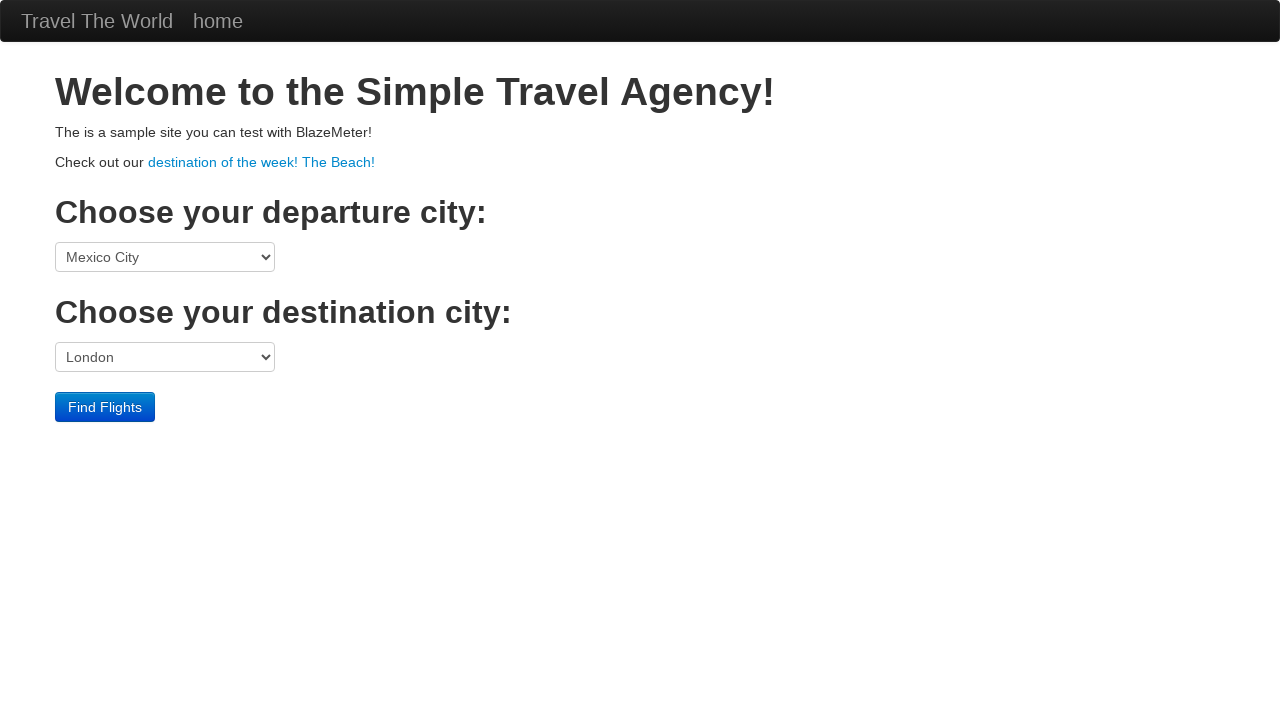

Clicked 'Find Flights' button to search at (105, 407) on input.btn.btn-primary
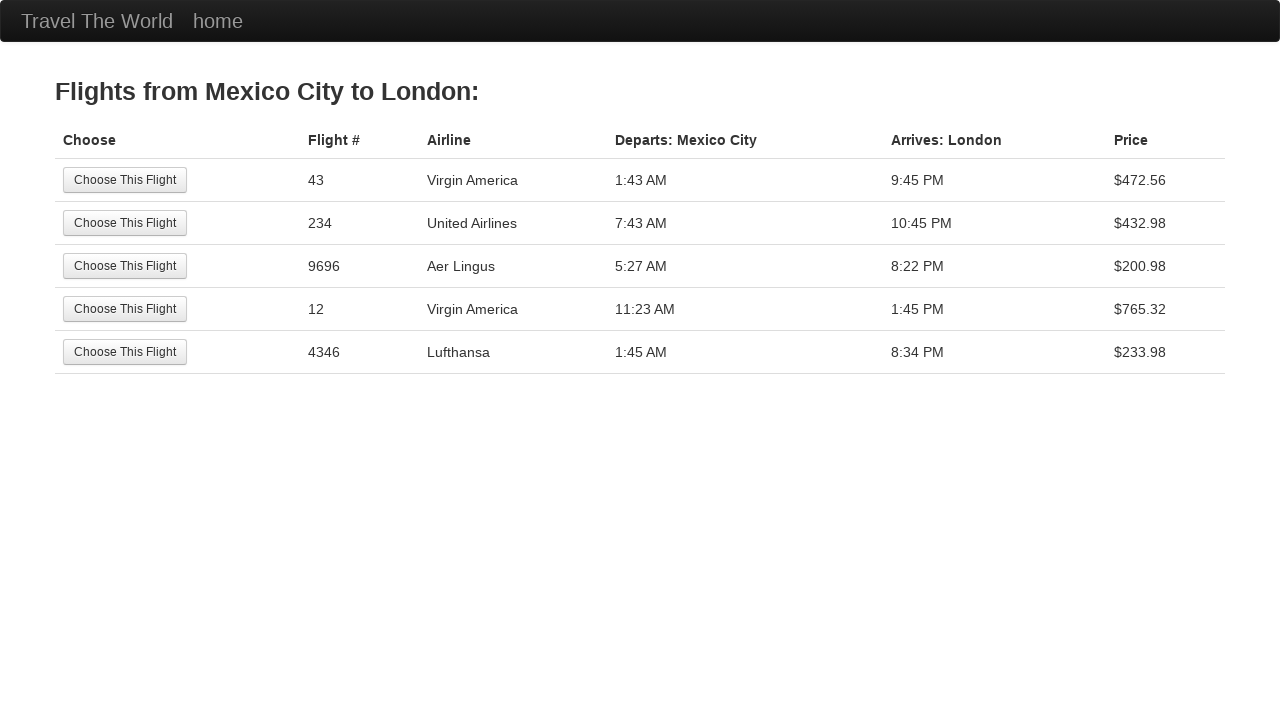

Flight search results table loaded
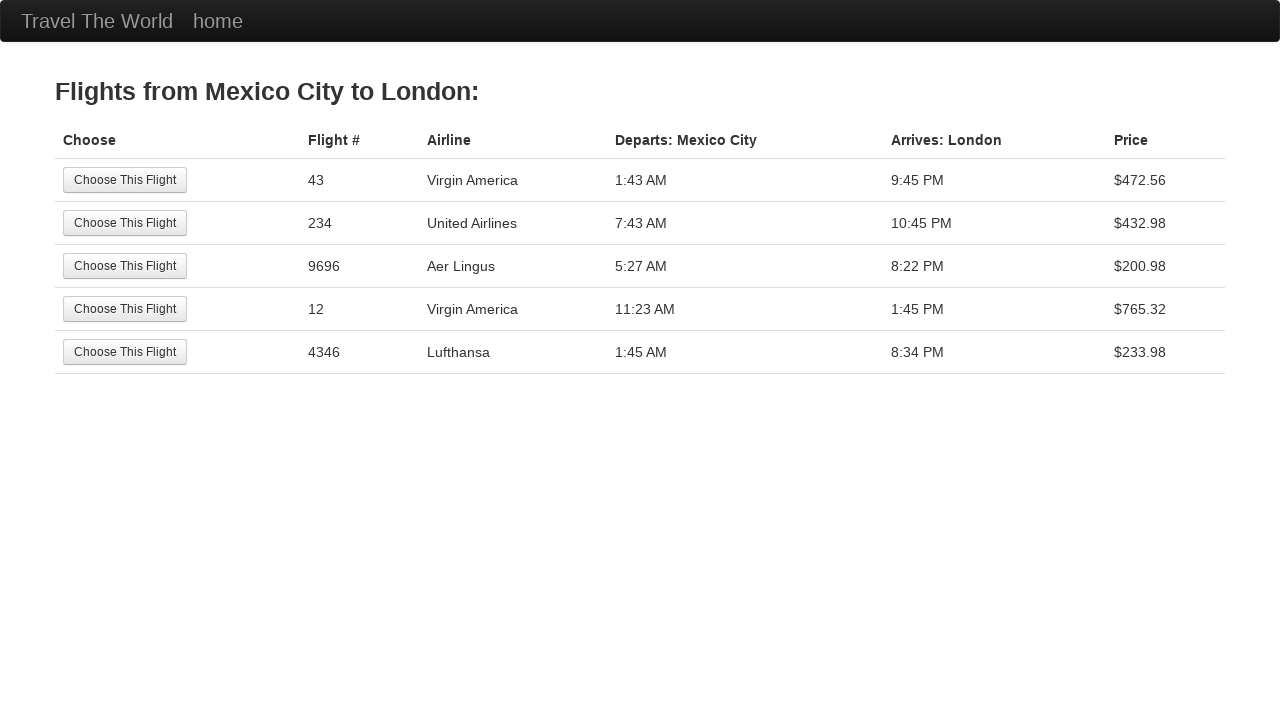

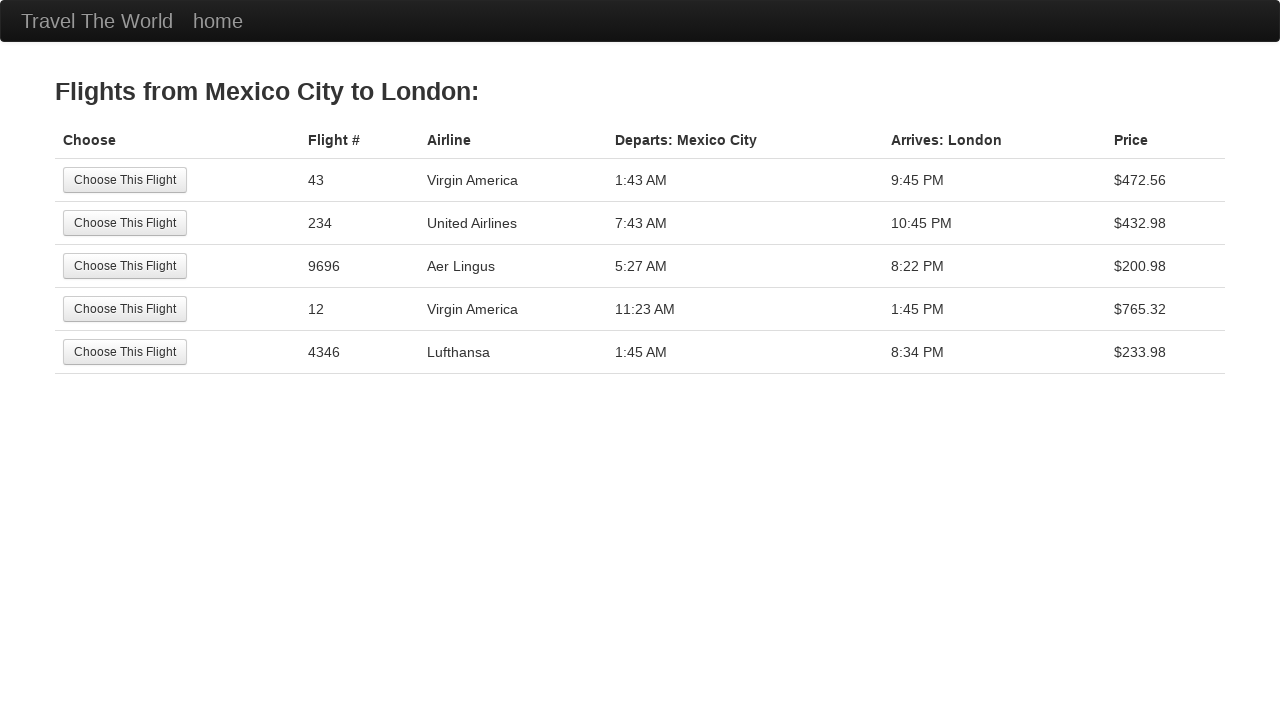